Tests registration form phone validation with multiple scenarios: too short, too long, and invalid prefix phone numbers.

Starting URL: https://alada.vn/tai-khoan/dang-ky.html

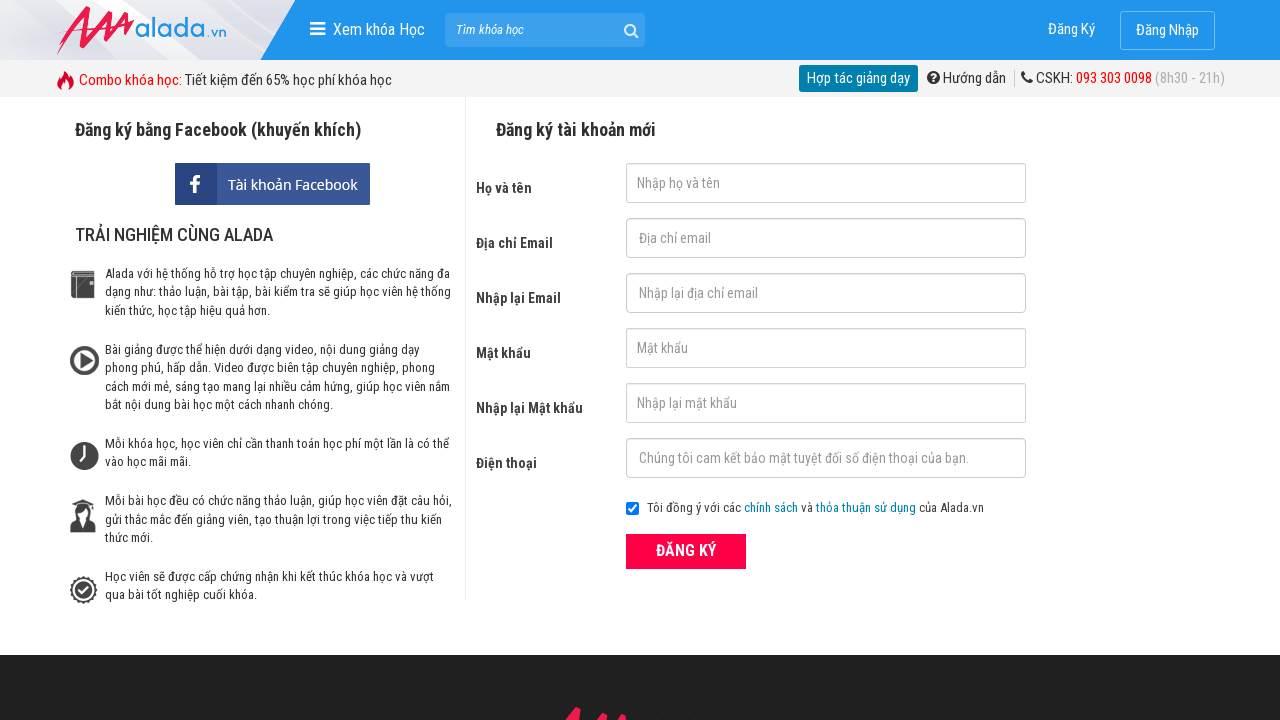

Filled first name field with 'Hoang' on #txtFirstname
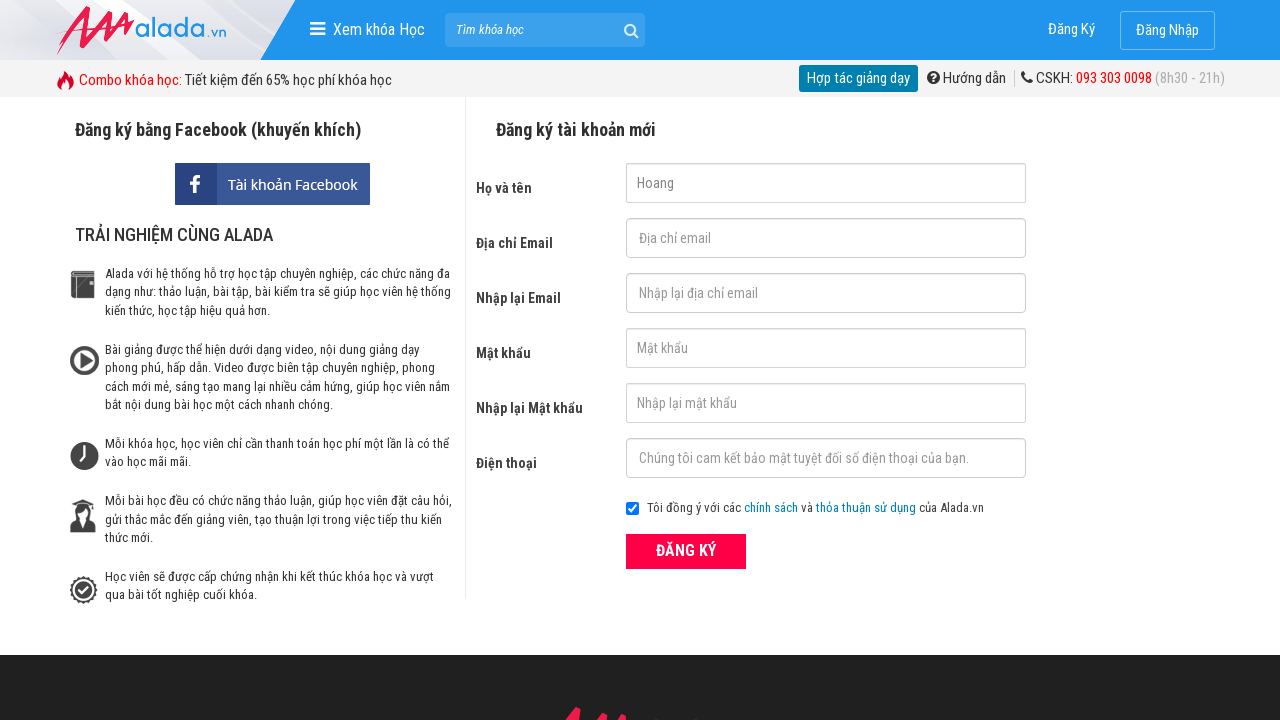

Filled email field with 'hoang200594@gmail.com' on #txtEmail
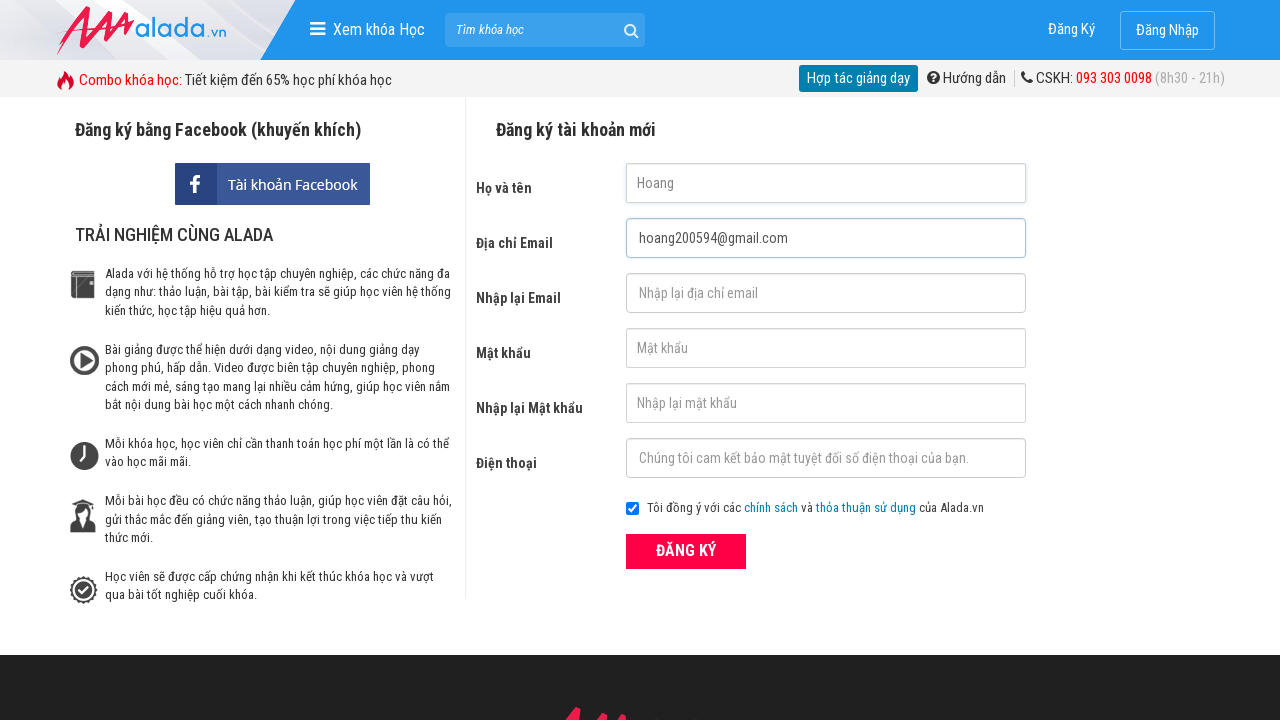

Filled confirm email field with 'hoang200594@gmail.com' on #txtCEmail
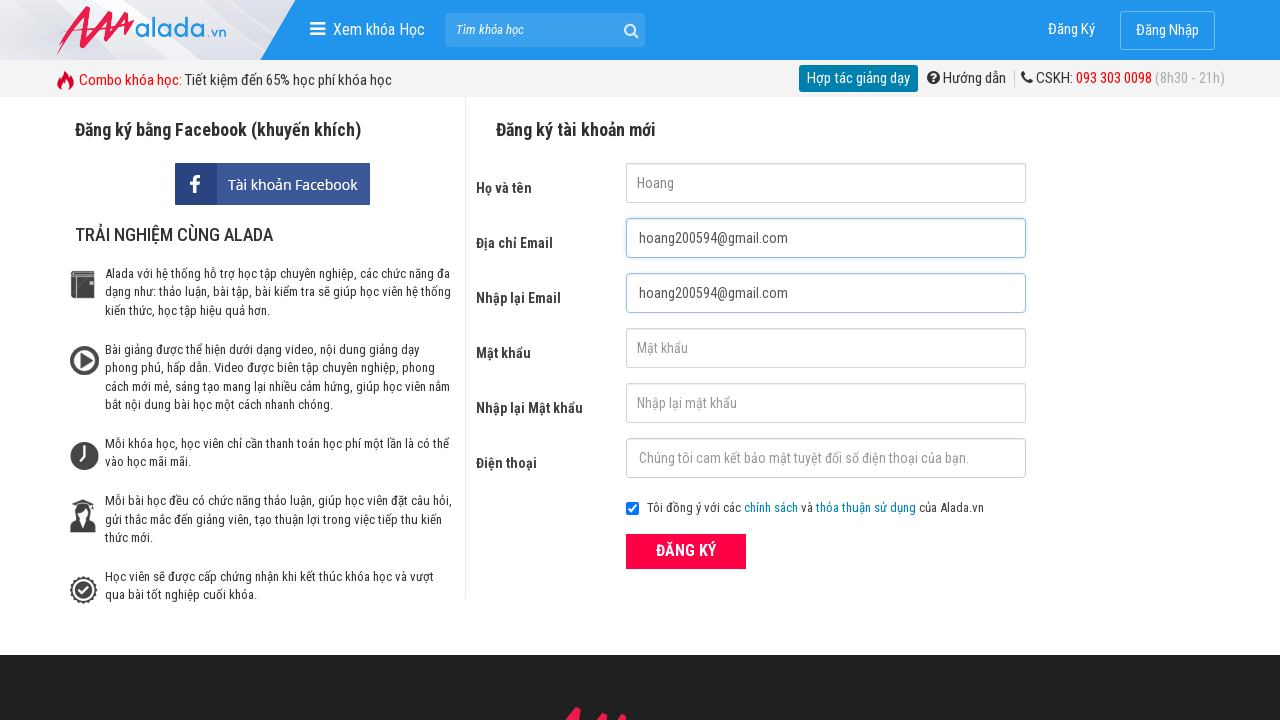

Filled password field with '123456789' on #txtPassword
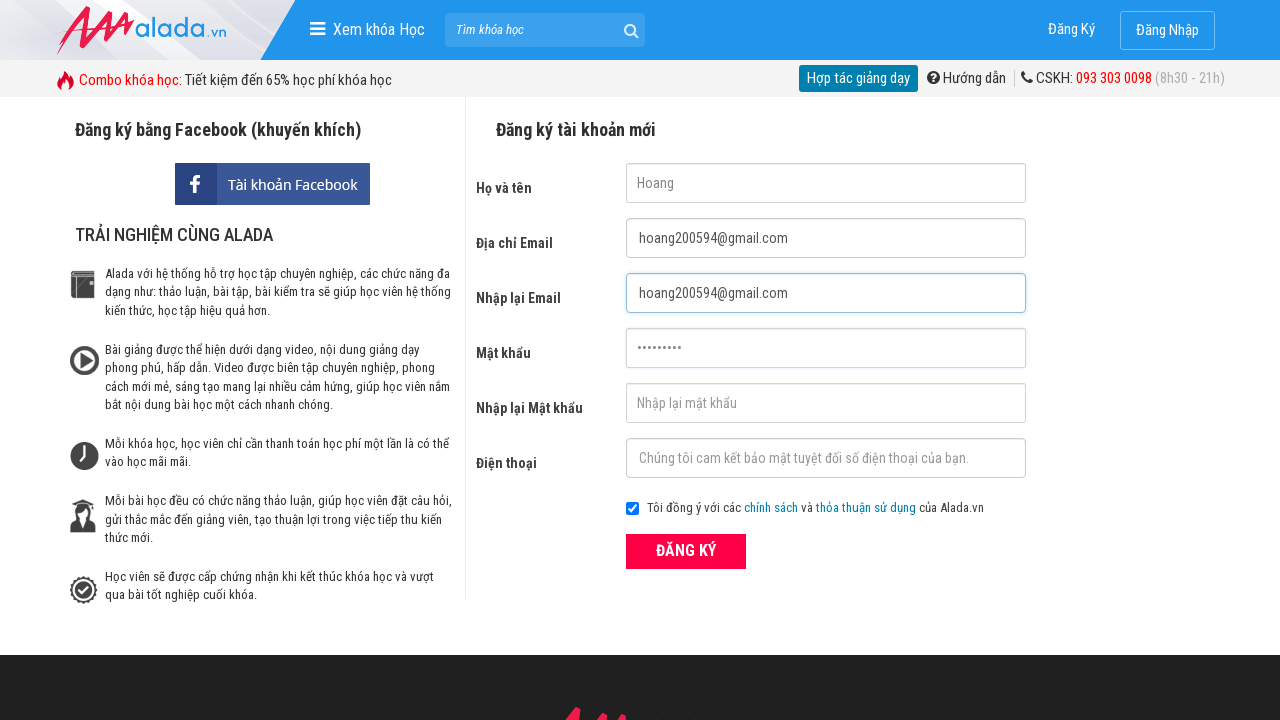

Filled confirm password field with '123456777' on #txtCPassword
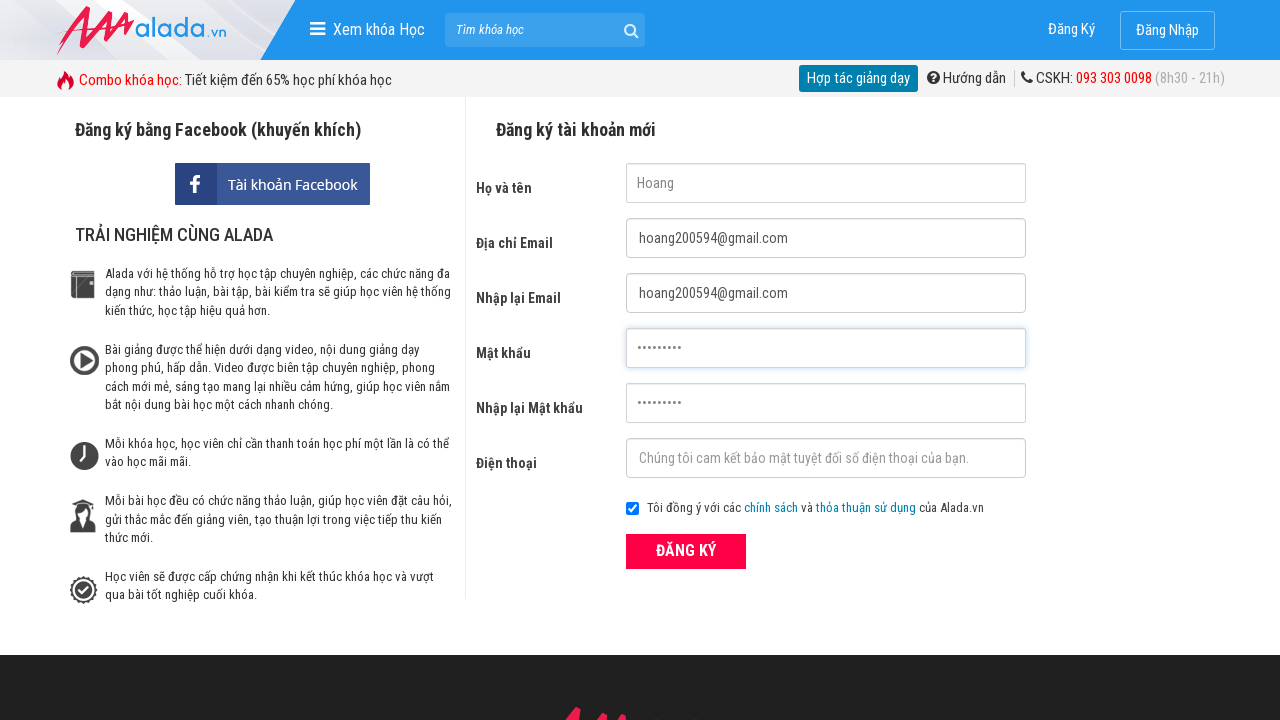

Filled phone field with too short number '098765432' (9 digits) on #txtPhone
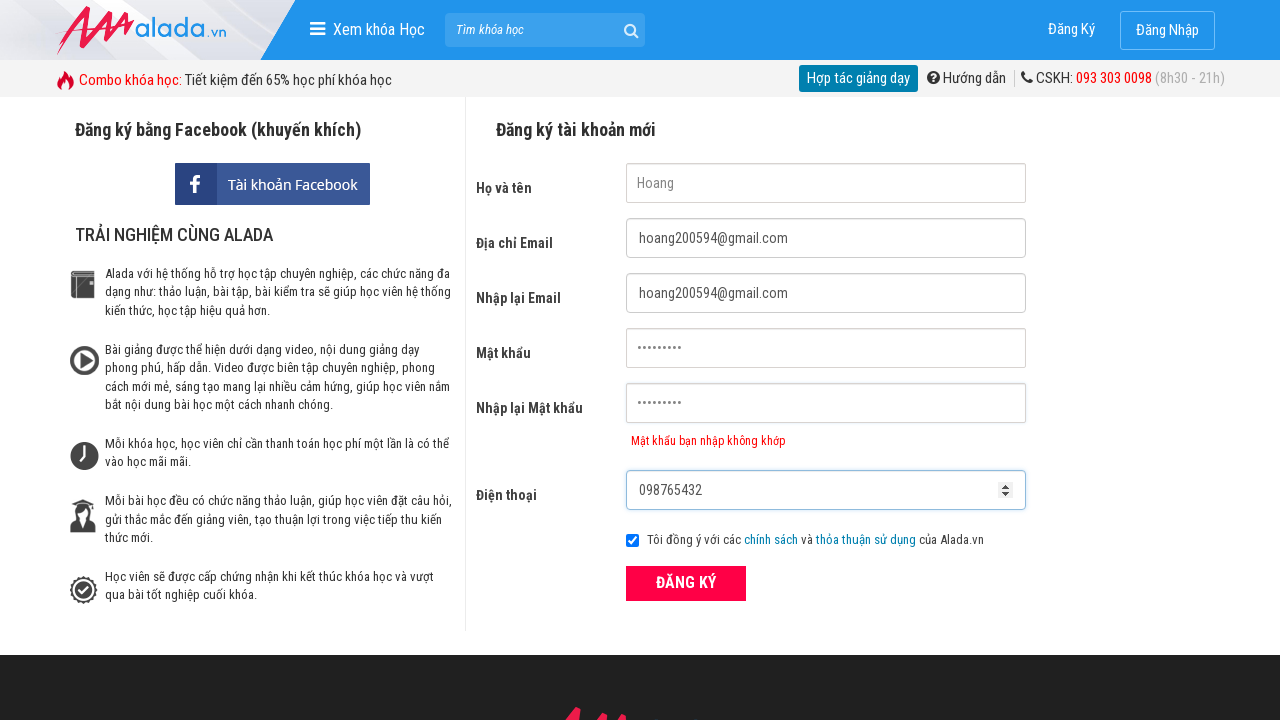

Clicked register button to validate short phone number at (686, 583) on xpath=//form[@id='frmLogin']//button[text()='ĐĂNG KÝ']
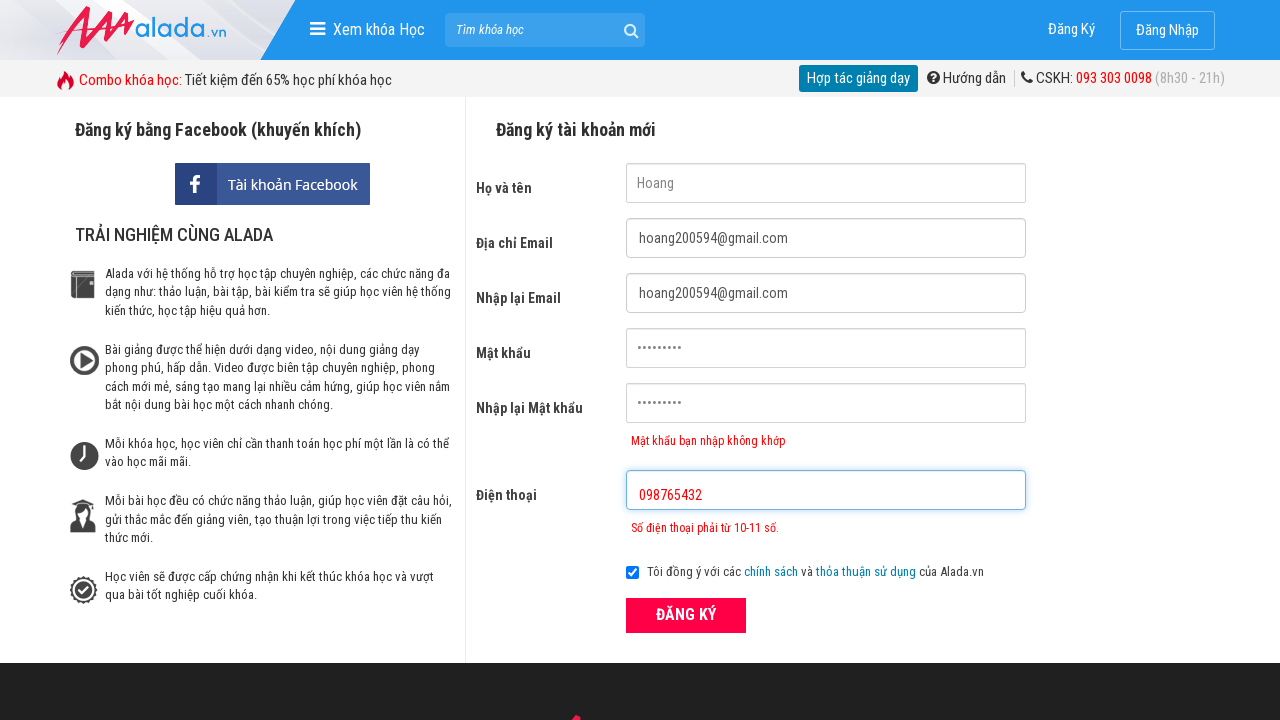

Phone error message appeared for too short number
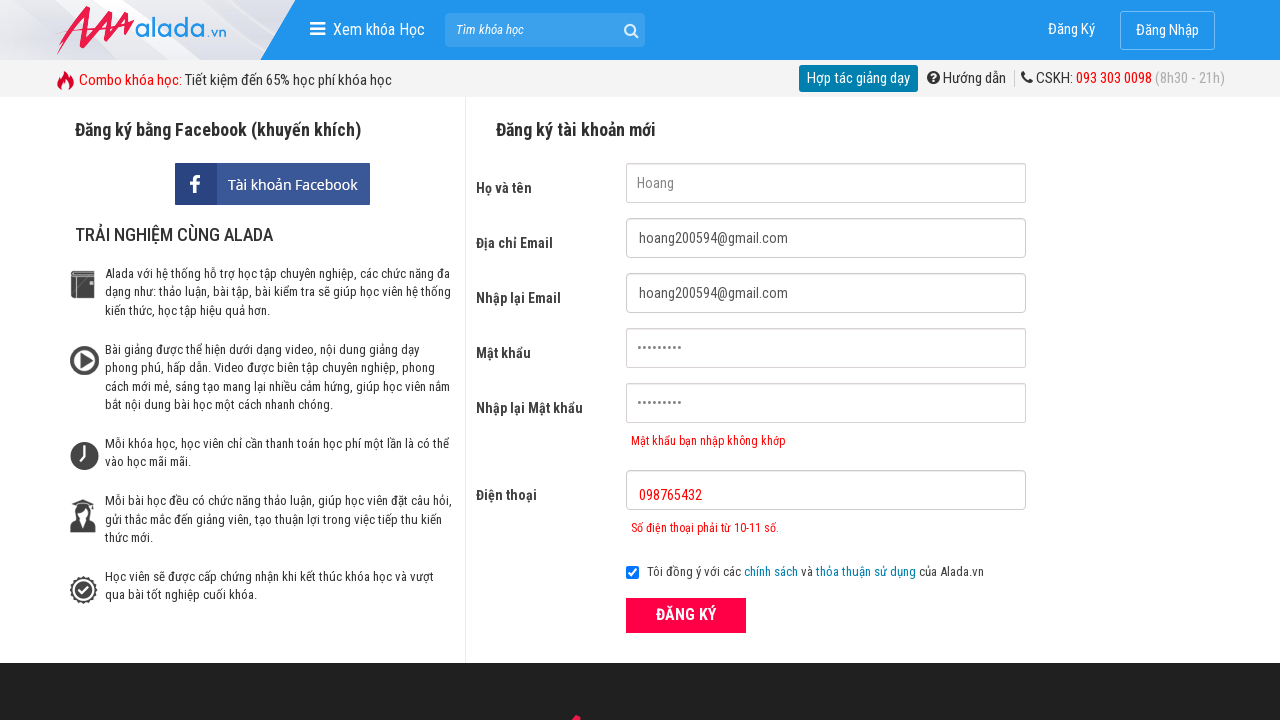

Cleared phone field on #txtPhone
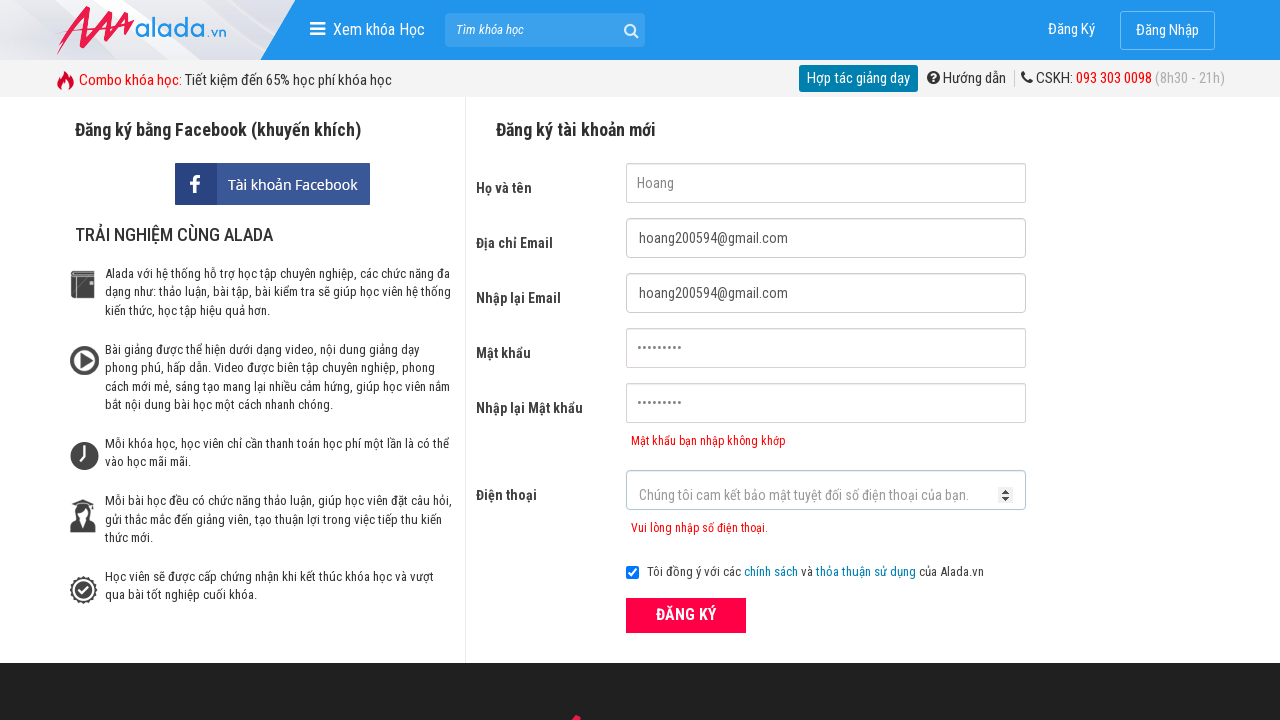

Filled phone field with too long number '0987654321111' (13 digits) on #txtPhone
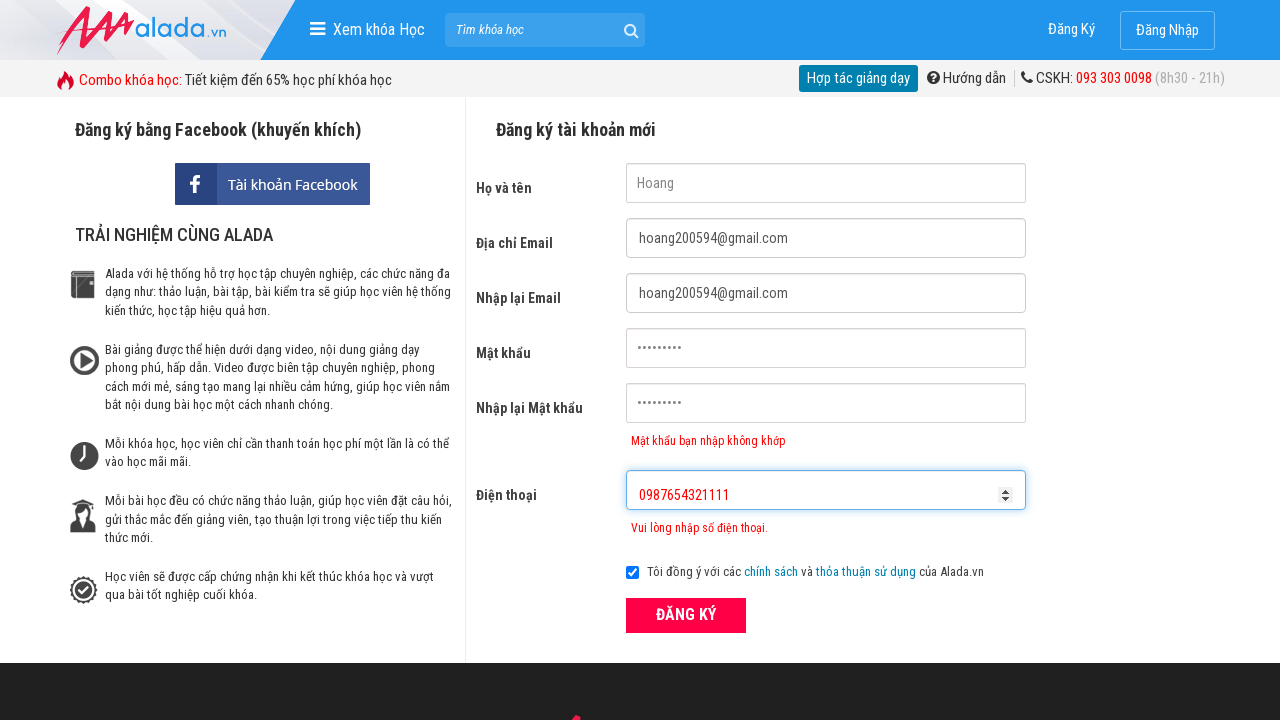

Clicked register button to validate long phone number at (686, 615) on xpath=//form[@id='frmLogin']//button[text()='ĐĂNG KÝ']
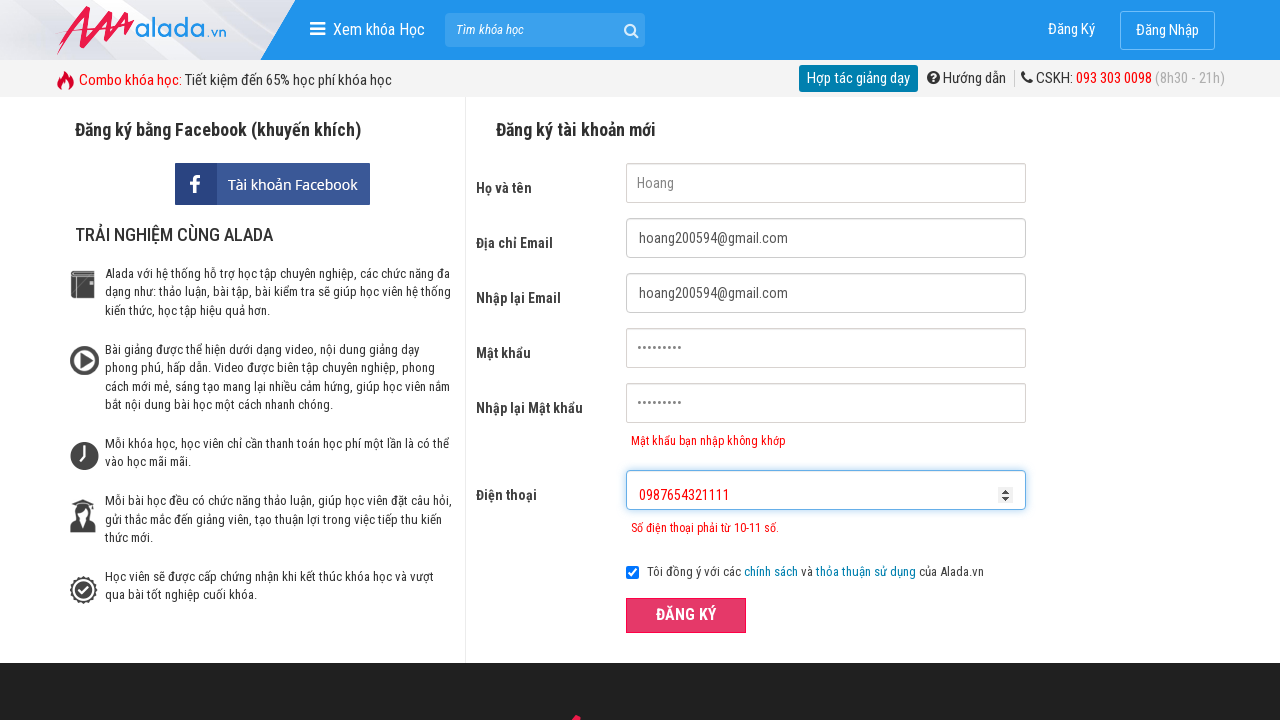

Phone error message appeared for too long number
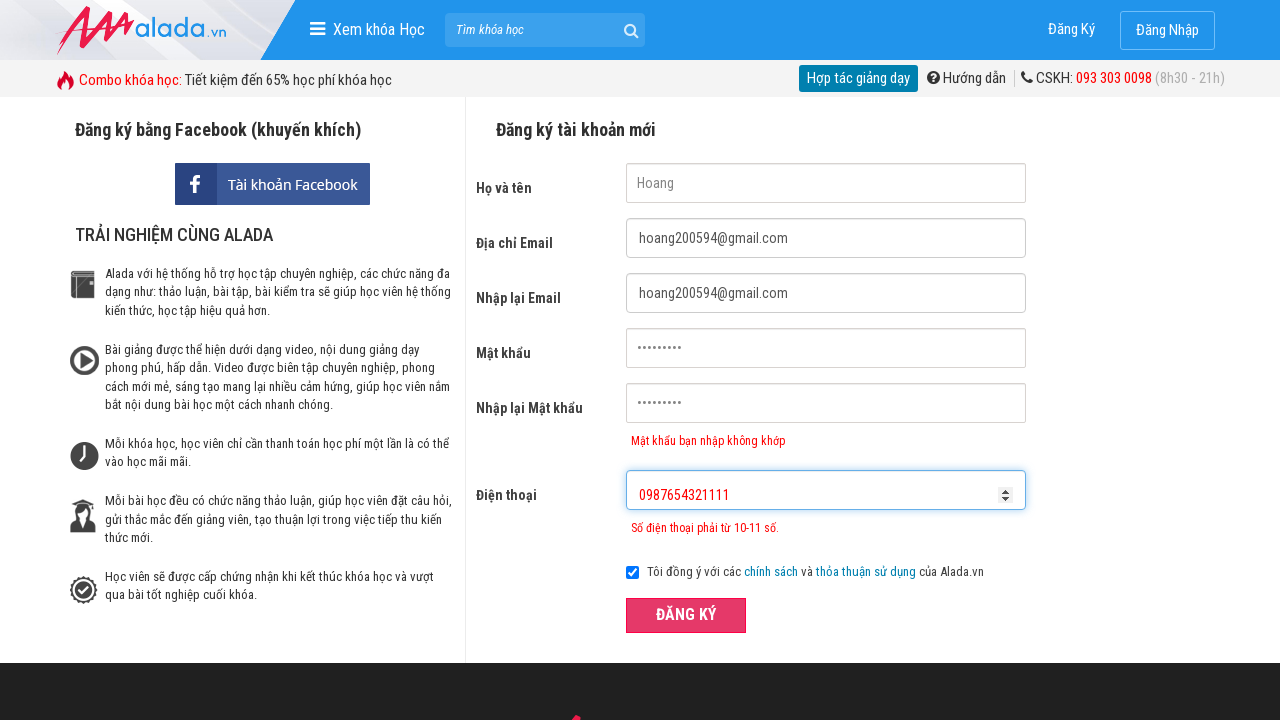

Cleared phone field on #txtPhone
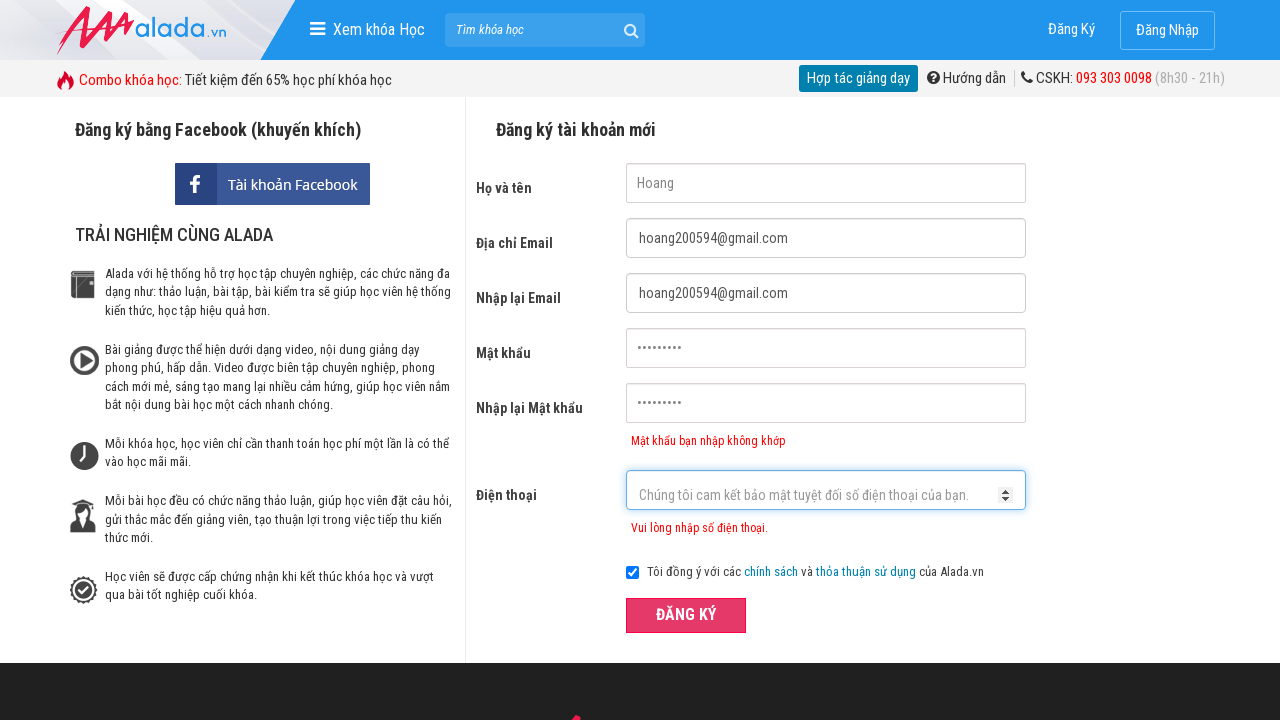

Filled phone field with invalid prefix number '9876543210' on #txtPhone
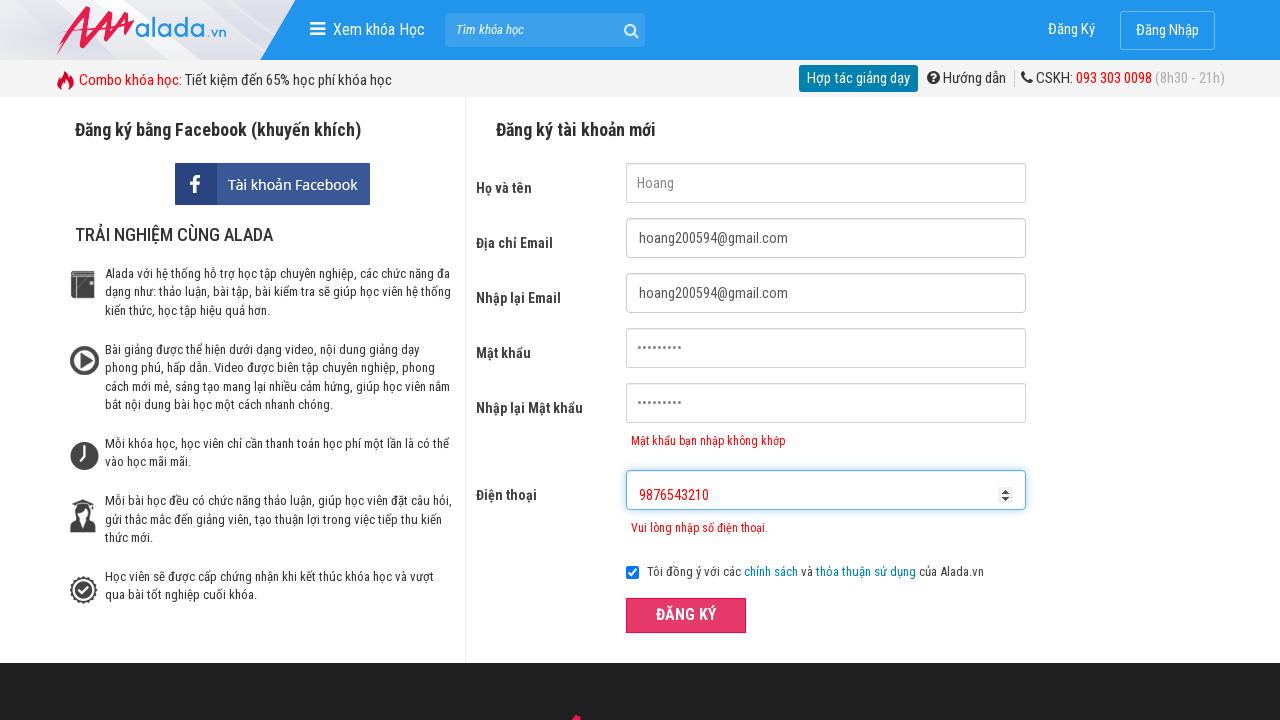

Clicked register button to validate invalid prefix phone number at (686, 615) on xpath=//form[@id='frmLogin']//button[text()='ĐĂNG KÝ']
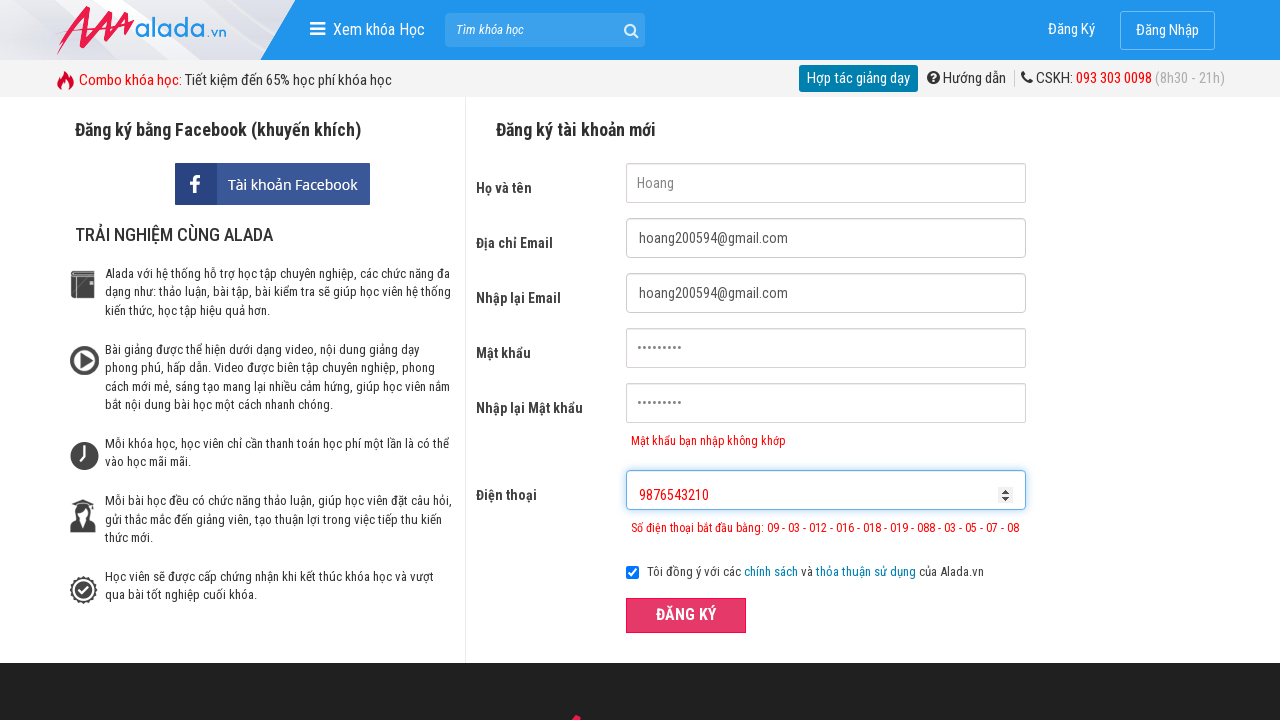

Phone error message appeared for invalid prefix number
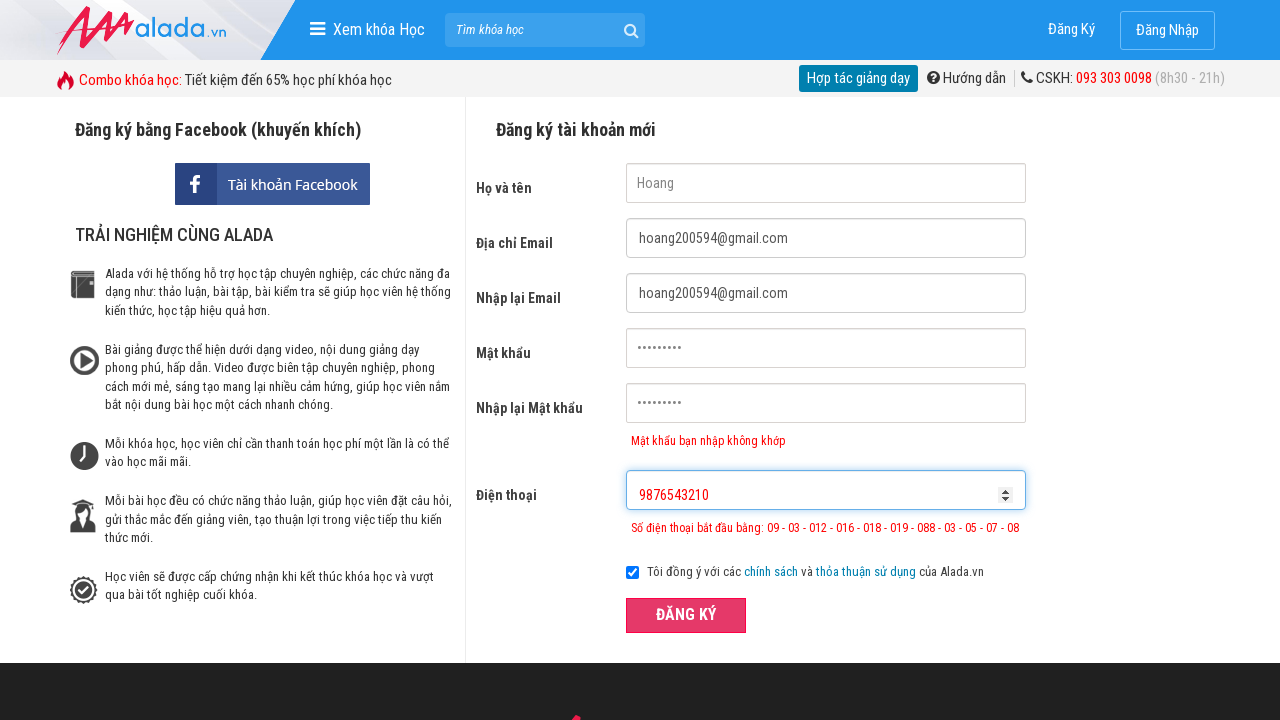

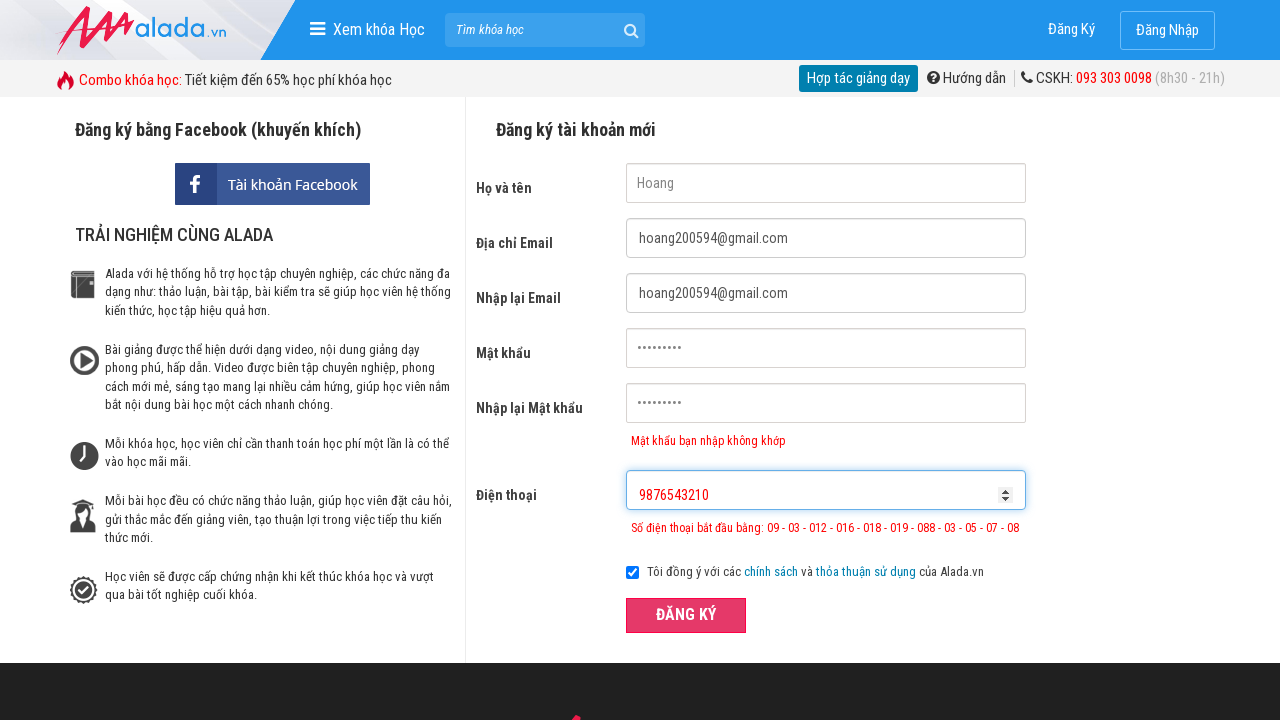